Tests checkbox functionality by selecting Option 2 and Option 3, then verifying the result message displays the correct selected values

Starting URL: https://kristinek.github.io/site/examples/actions

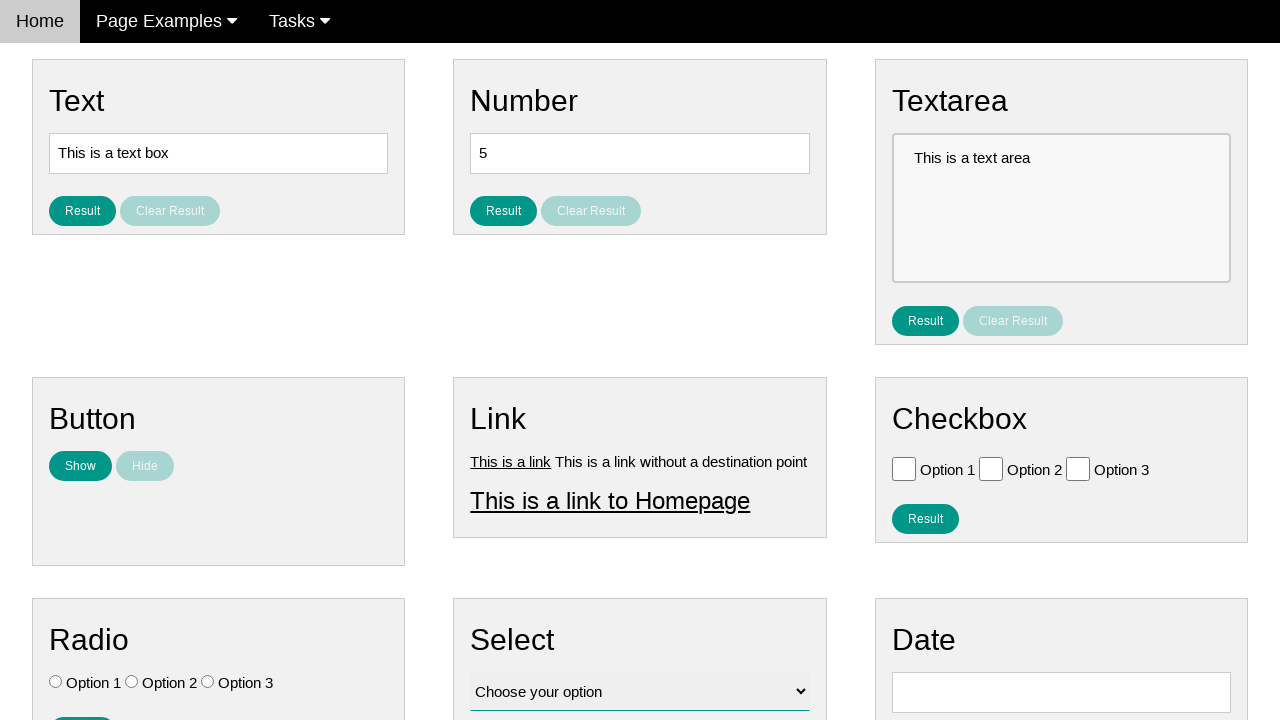

Clicked Option 2 checkbox at (991, 468) on .w3-check[value='Option 2'][type='checkbox']
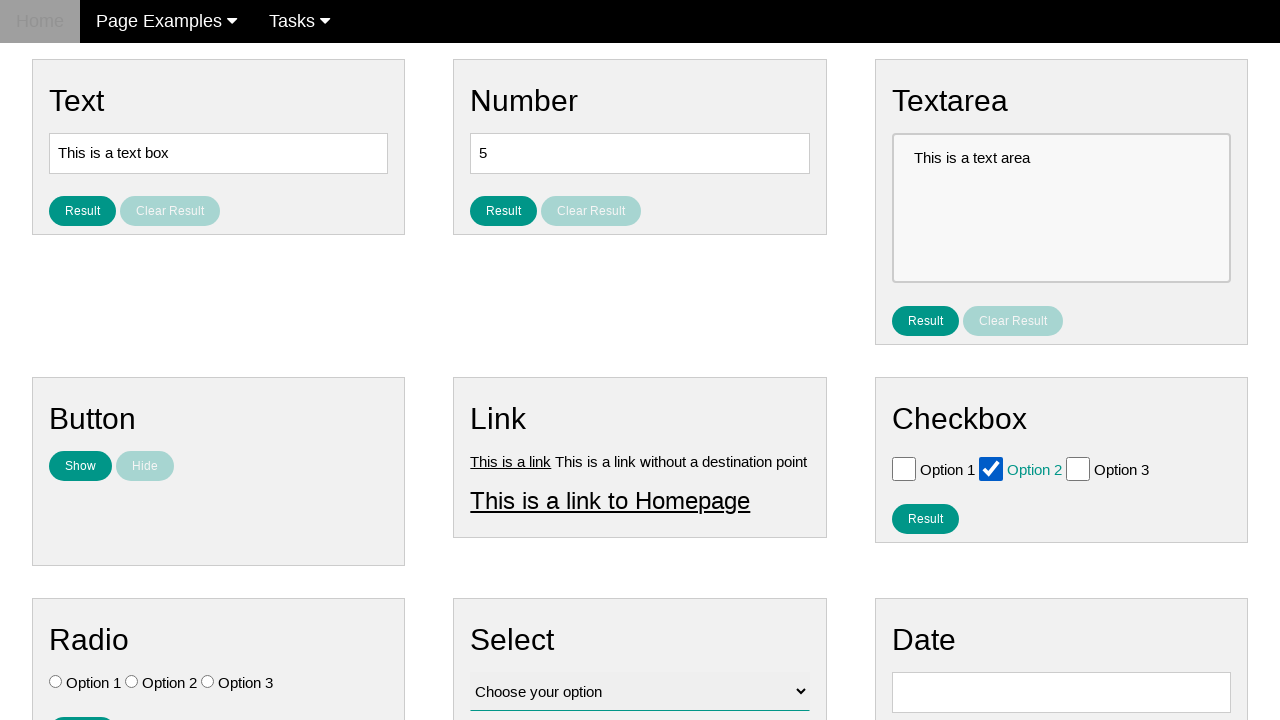

Clicked Option 3 checkbox at (1078, 468) on .w3-check[value='Option 3'][type='checkbox']
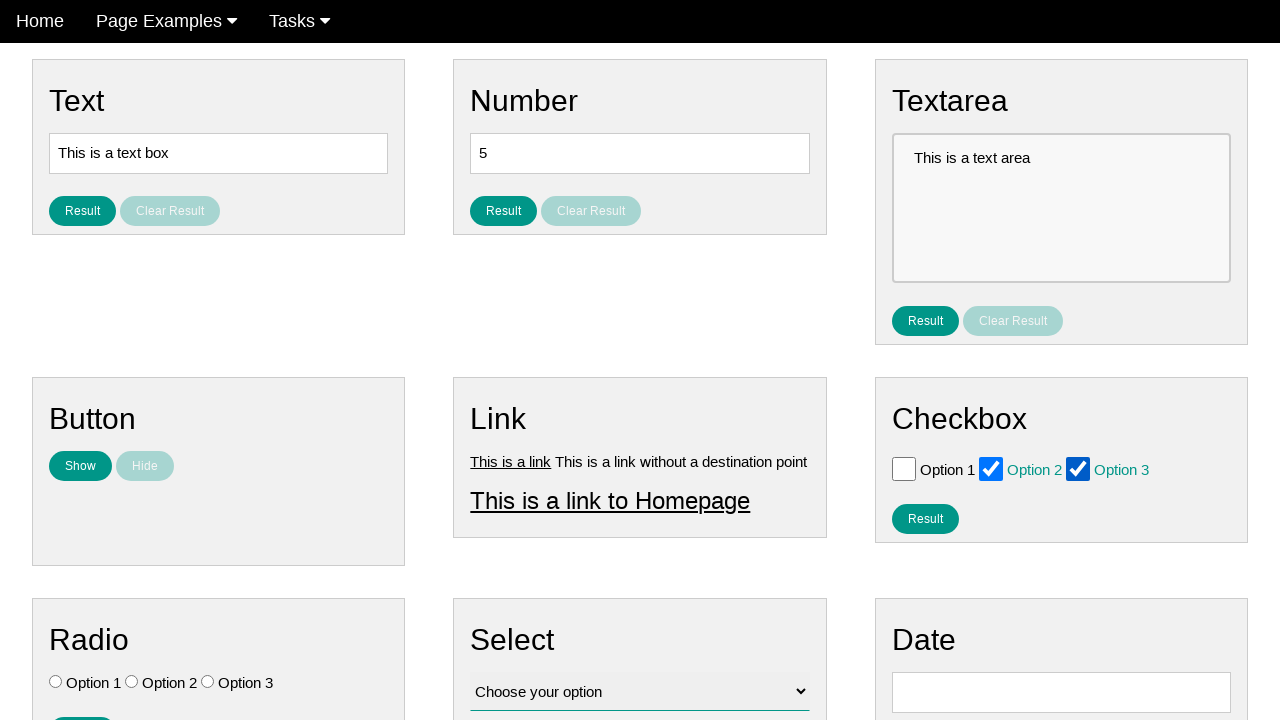

Clicked result button to display selected checkboxes at (925, 518) on #result_button_checkbox
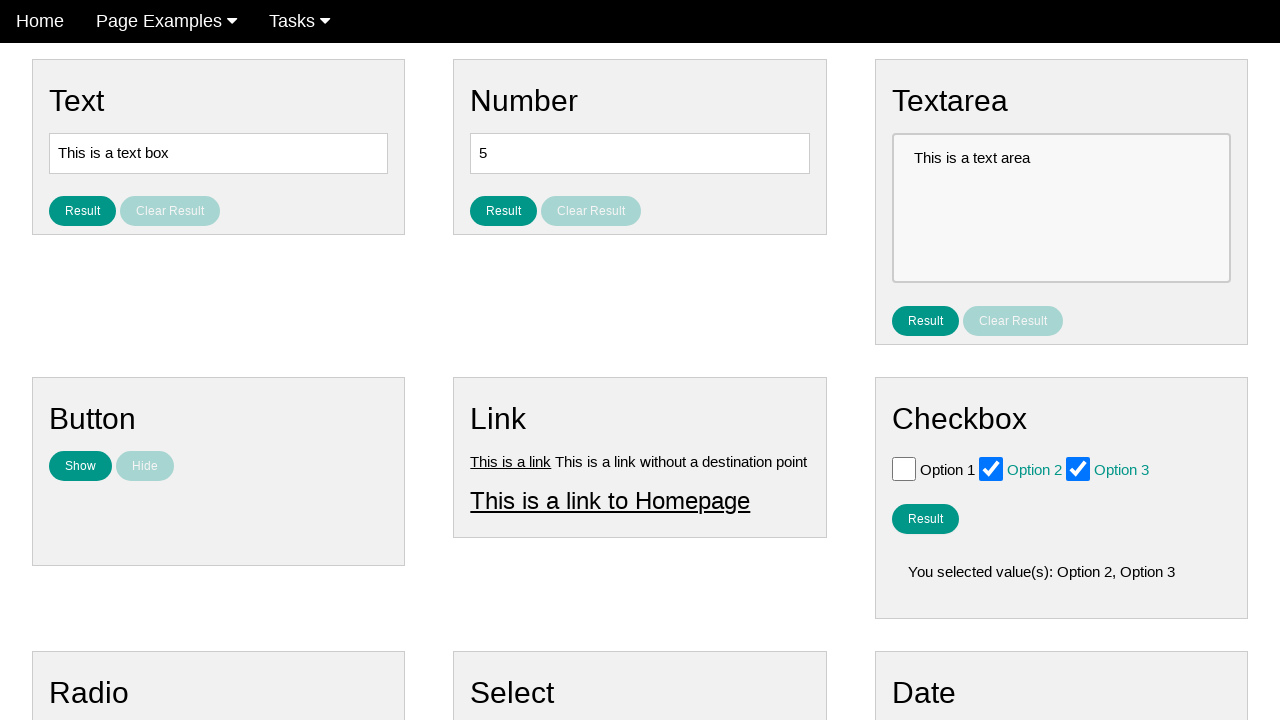

Result message displayed with selected checkbox values
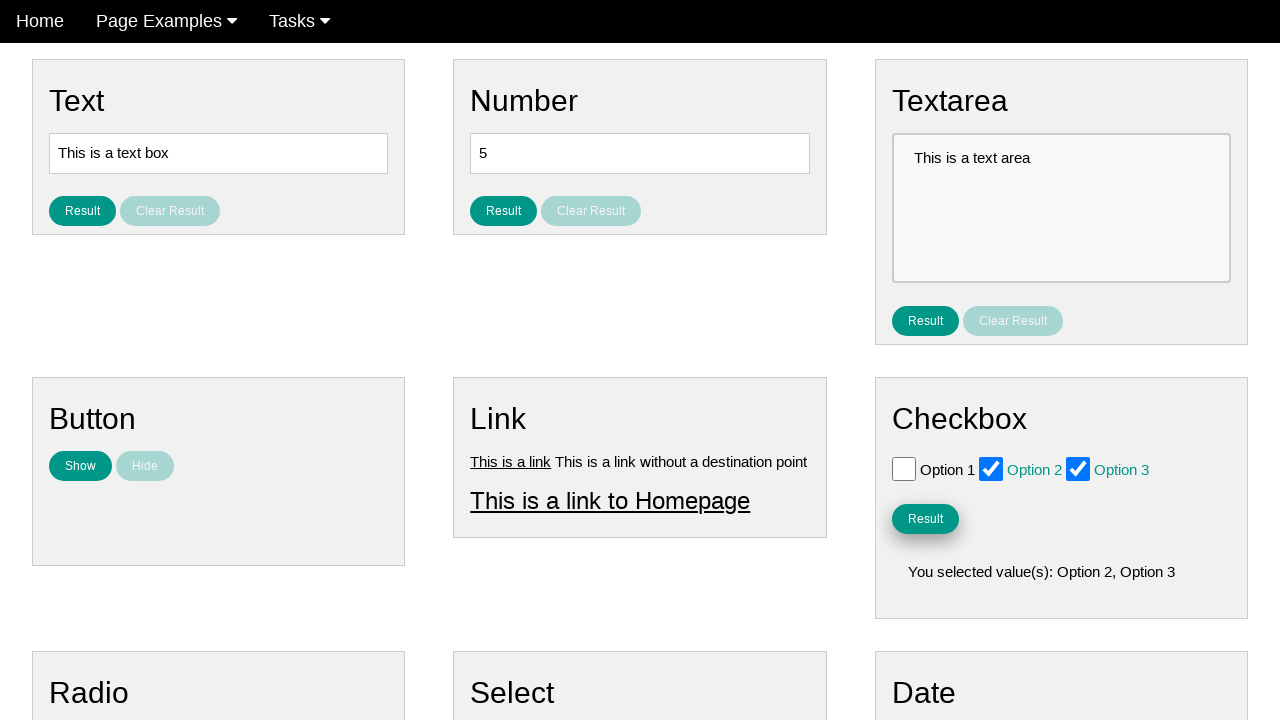

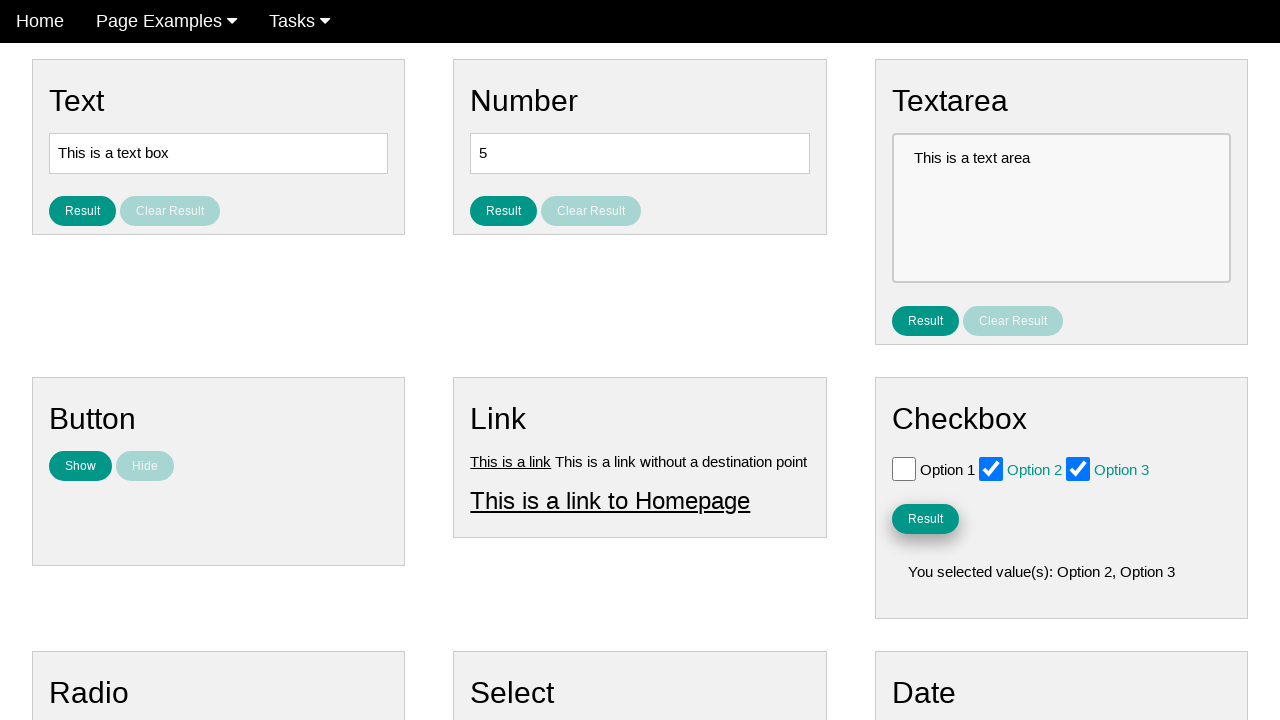